Enters Hebrew text into Google Translate's input field

Starting URL: https://translate.google.com/

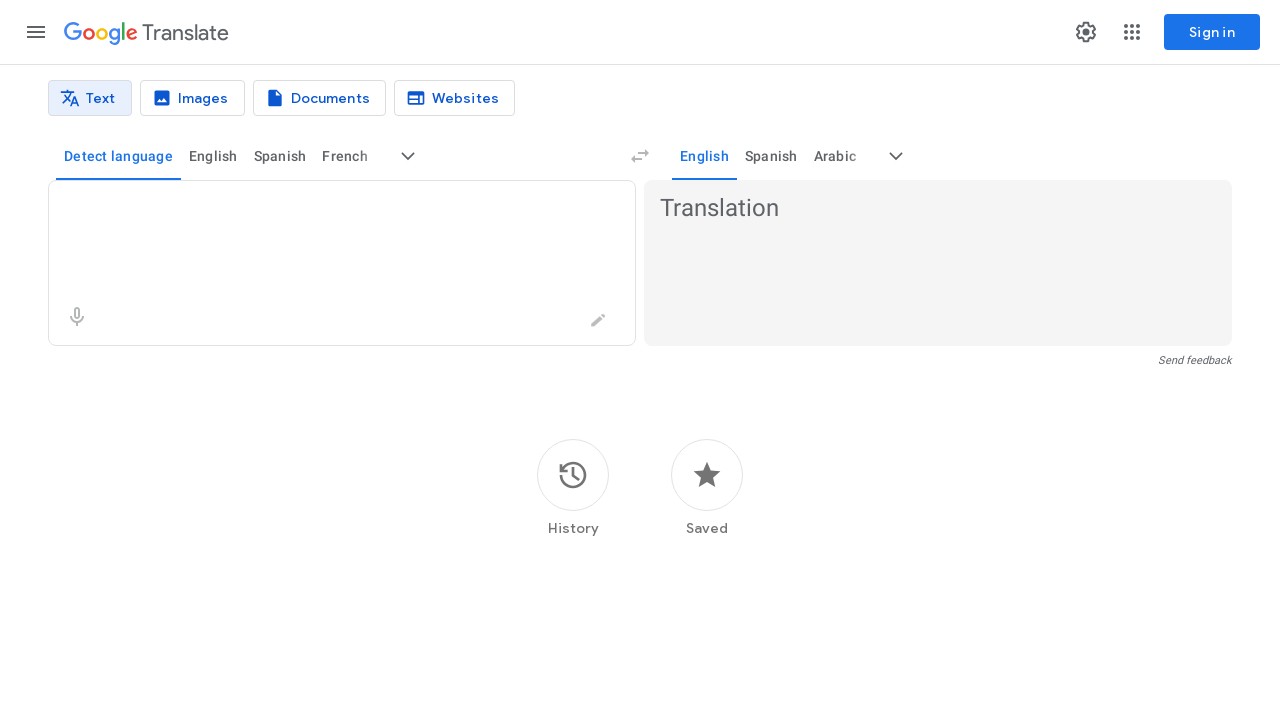

Entered Hebrew text into Google Translate input field on textarea.er8xn
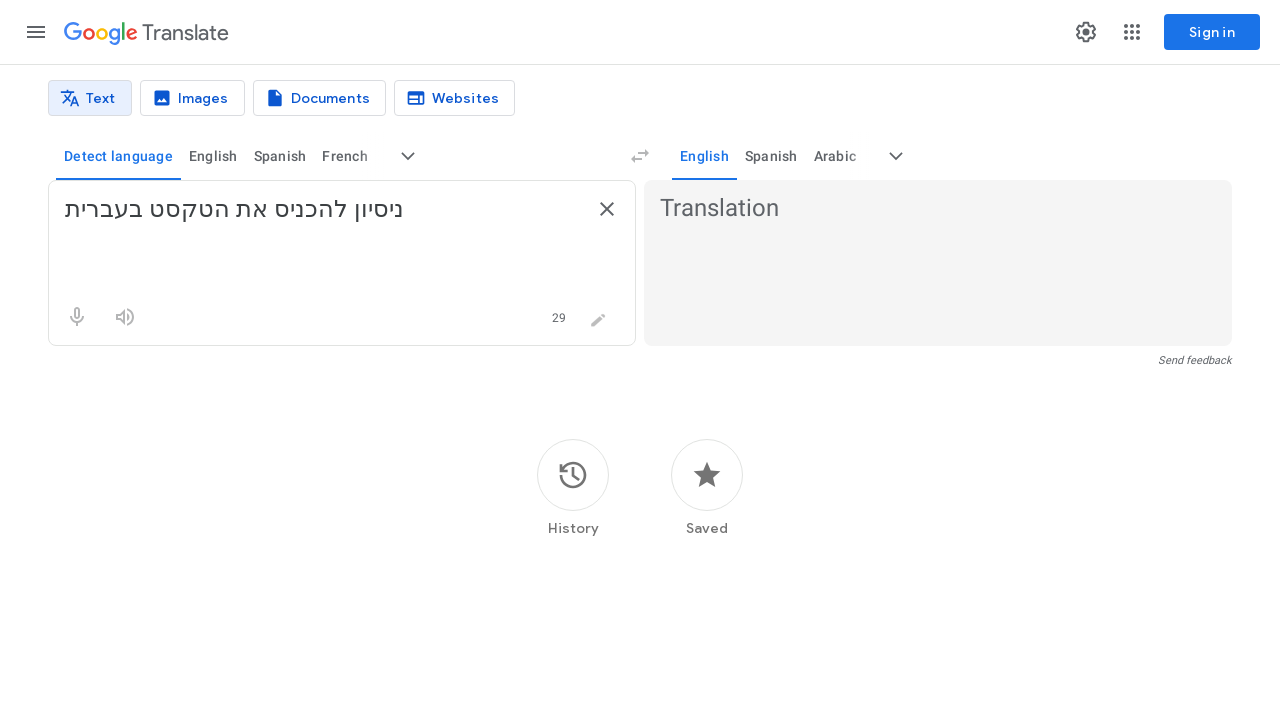

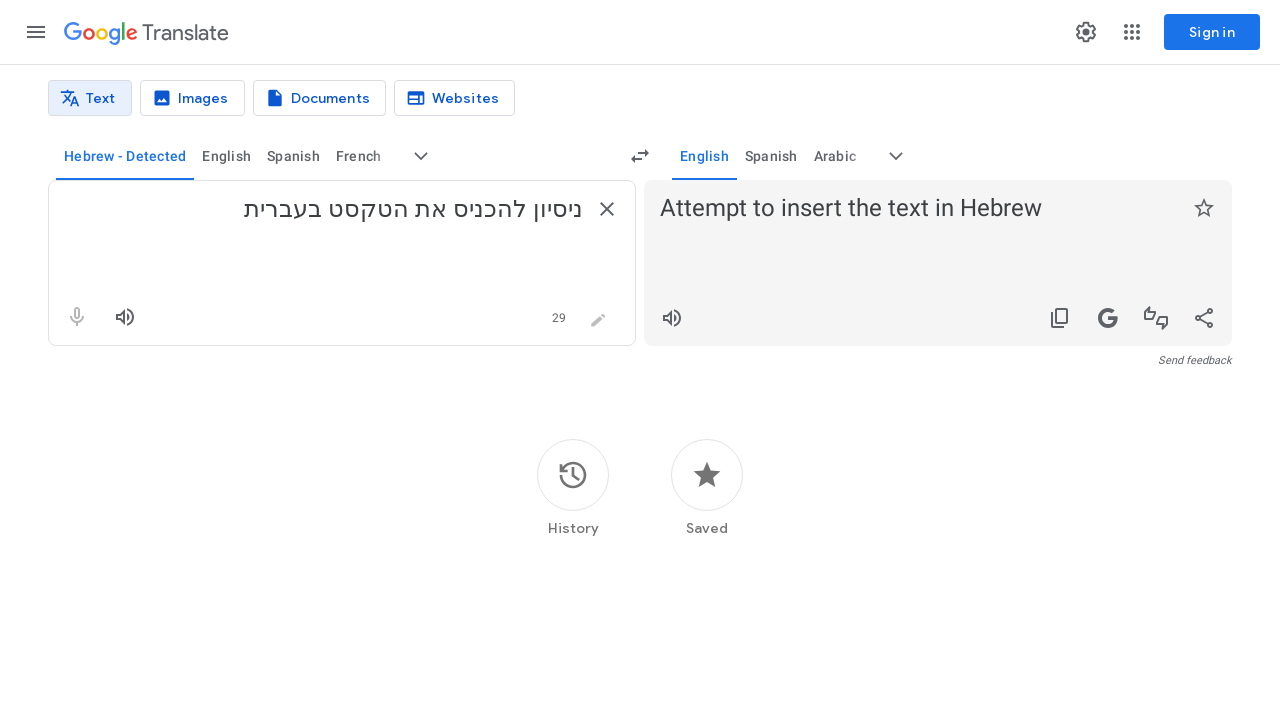